Tests page scrolling functionality by scrolling to the bottom of the page using JavaScript execution

Starting URL: https://www.actimind.com/

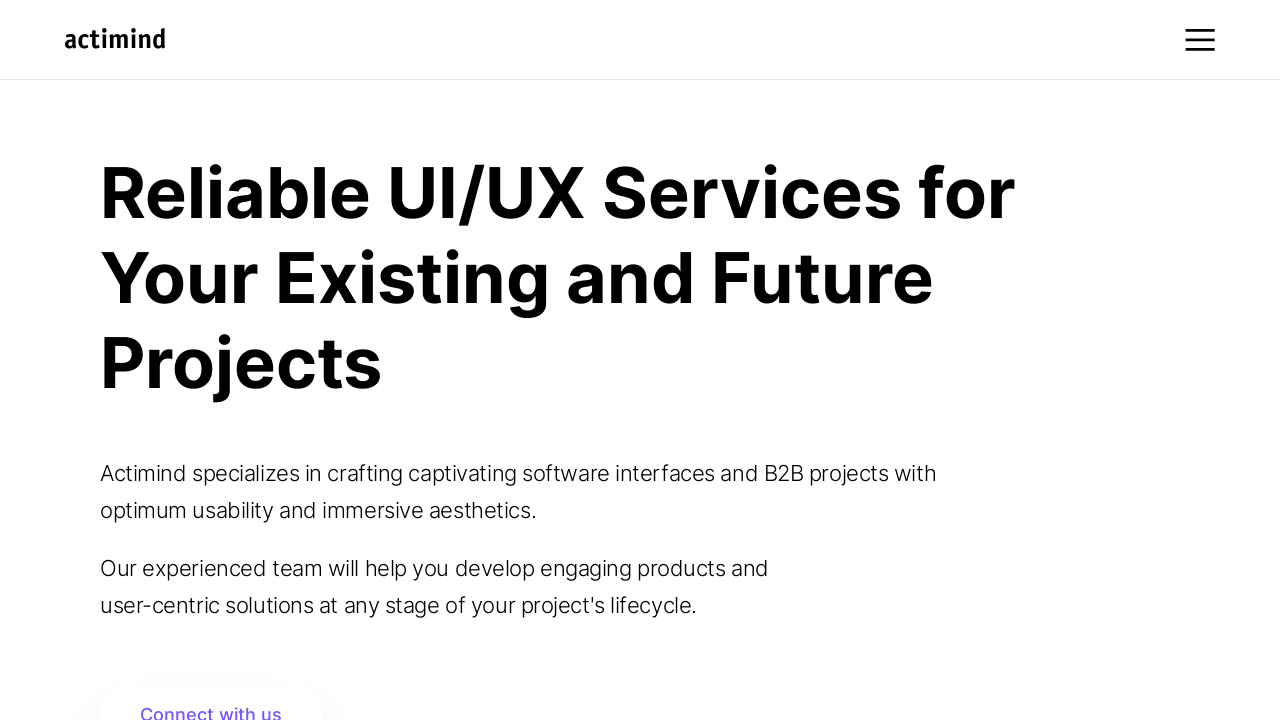

Scrolled page to bottom using JavaScript
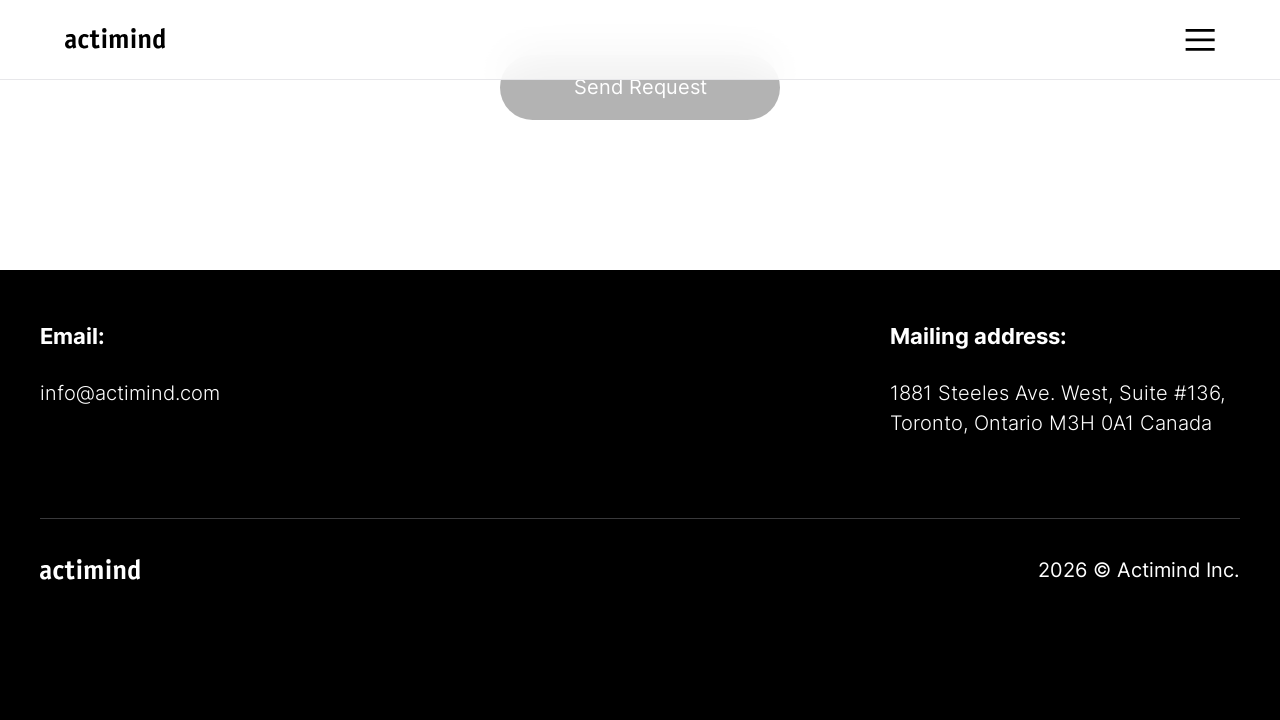

Waited for lazy-loaded content to load
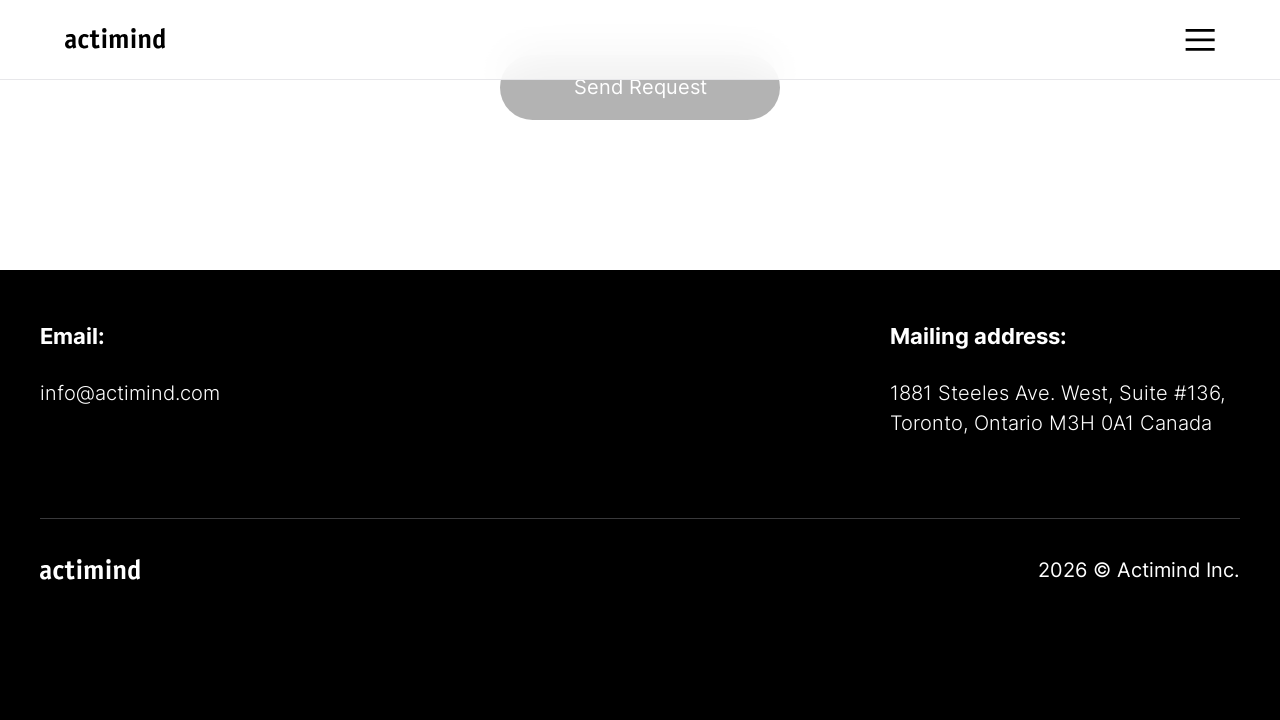

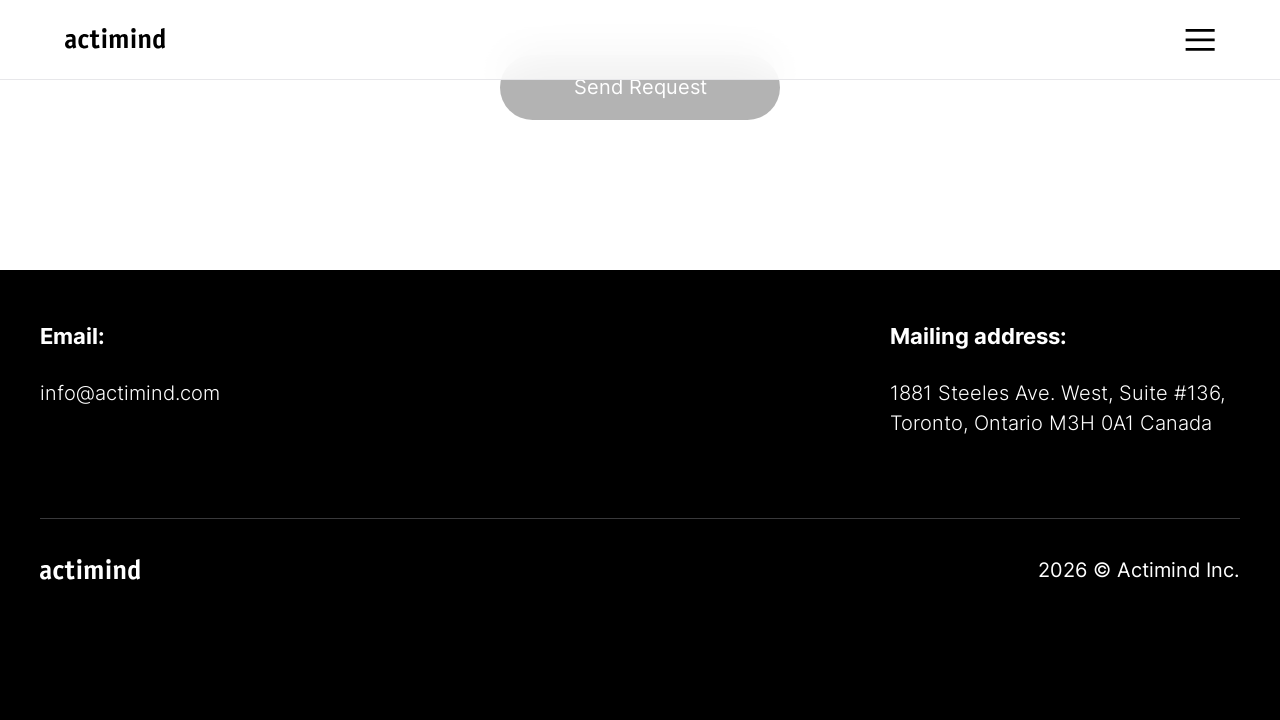